Tests a registration form by filling in three required fields (name, surname, city) in the first block and verifying that submission shows a success message.

Starting URL: http://suninjuly.github.io/registration1.html

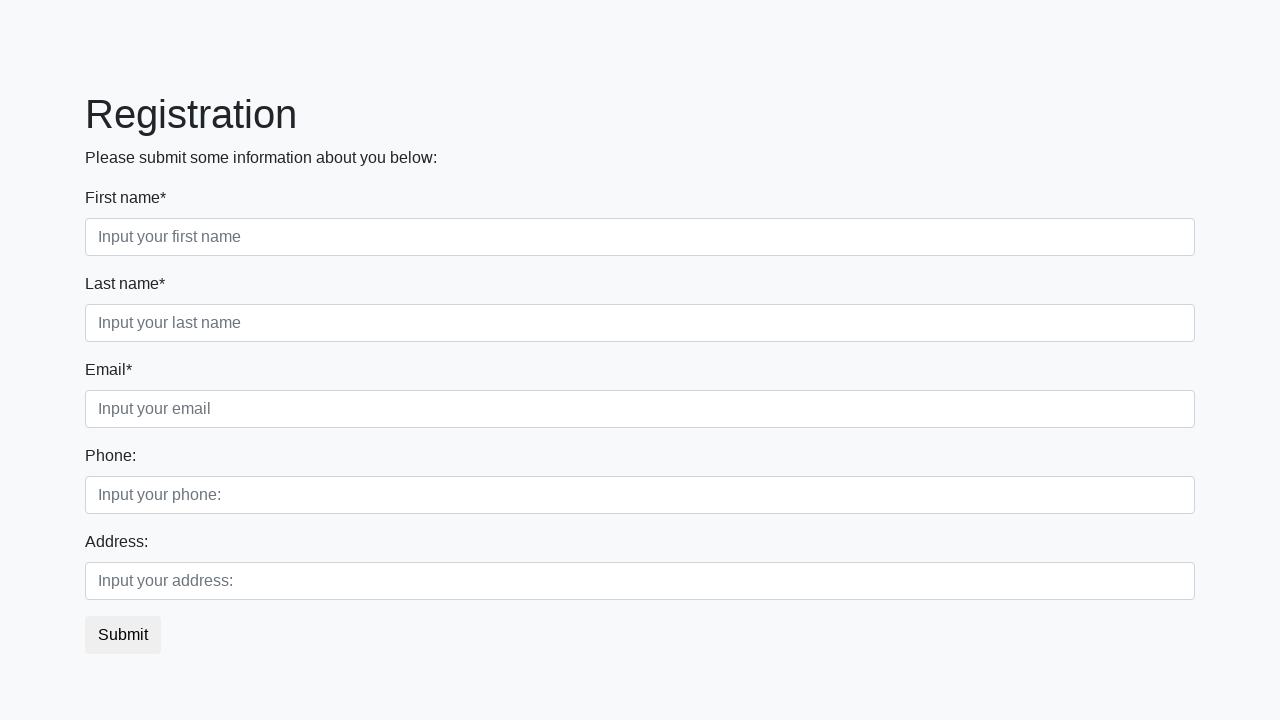

Filled first name field with 'John' on div.first_block input.first
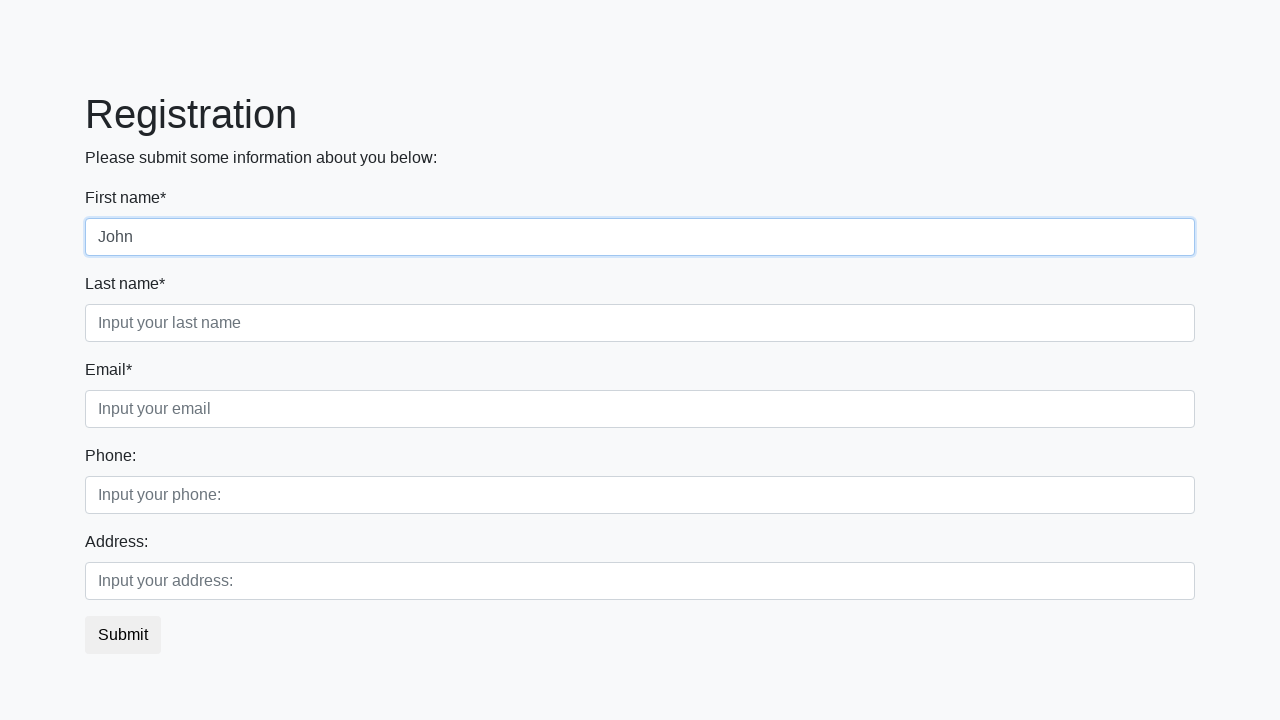

Filled last name field with 'Smith' on div.first_block input.second
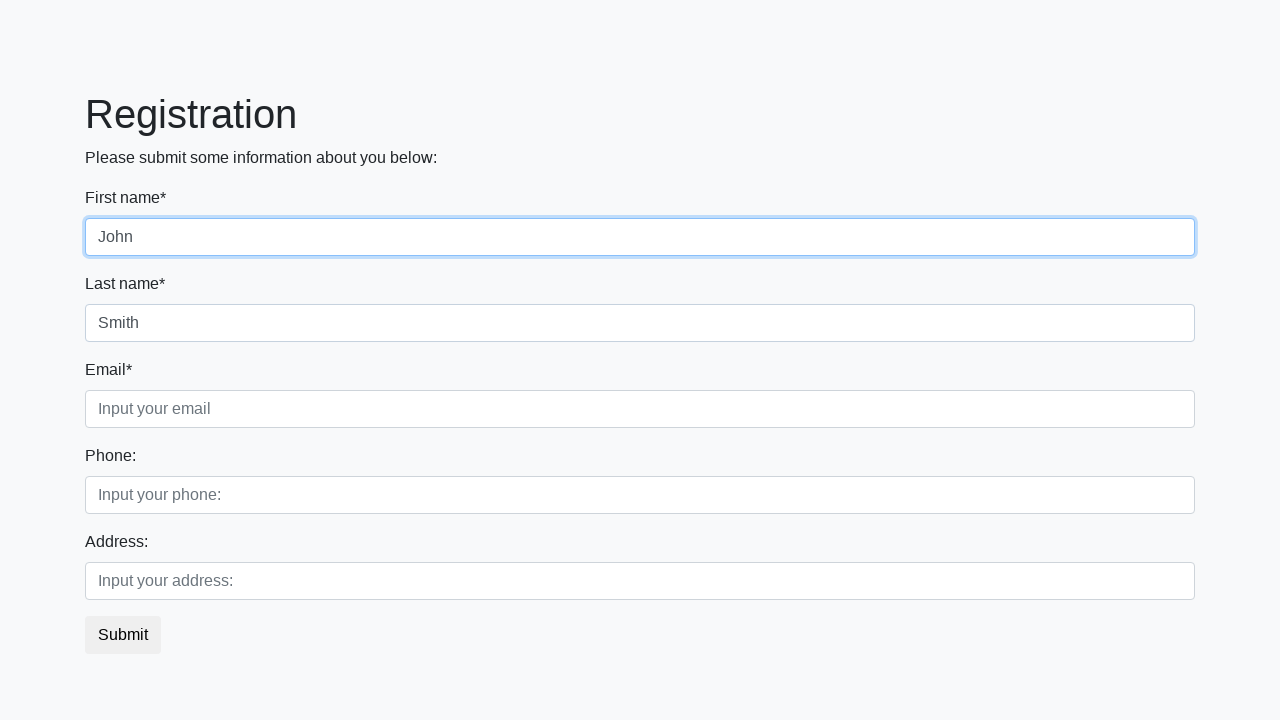

Filled city field with 'Los Angeles' on div.first_block input.third
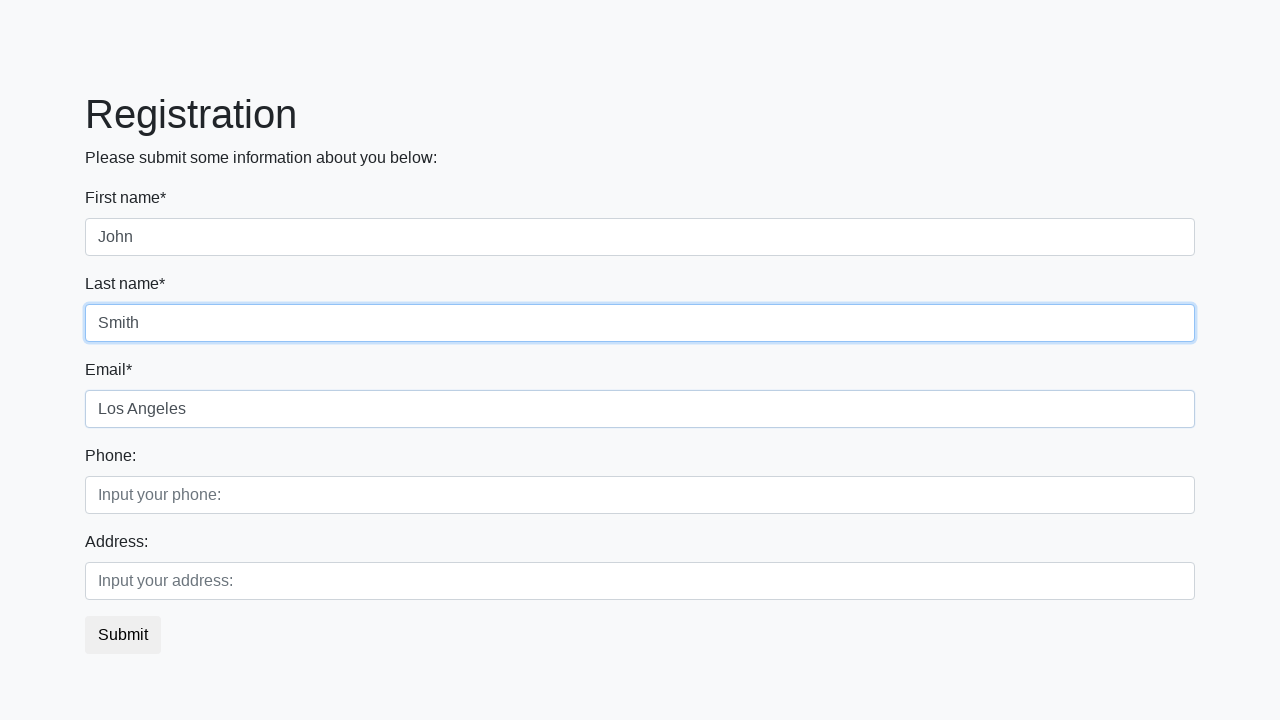

Clicked submit button at (123, 635) on button.btn
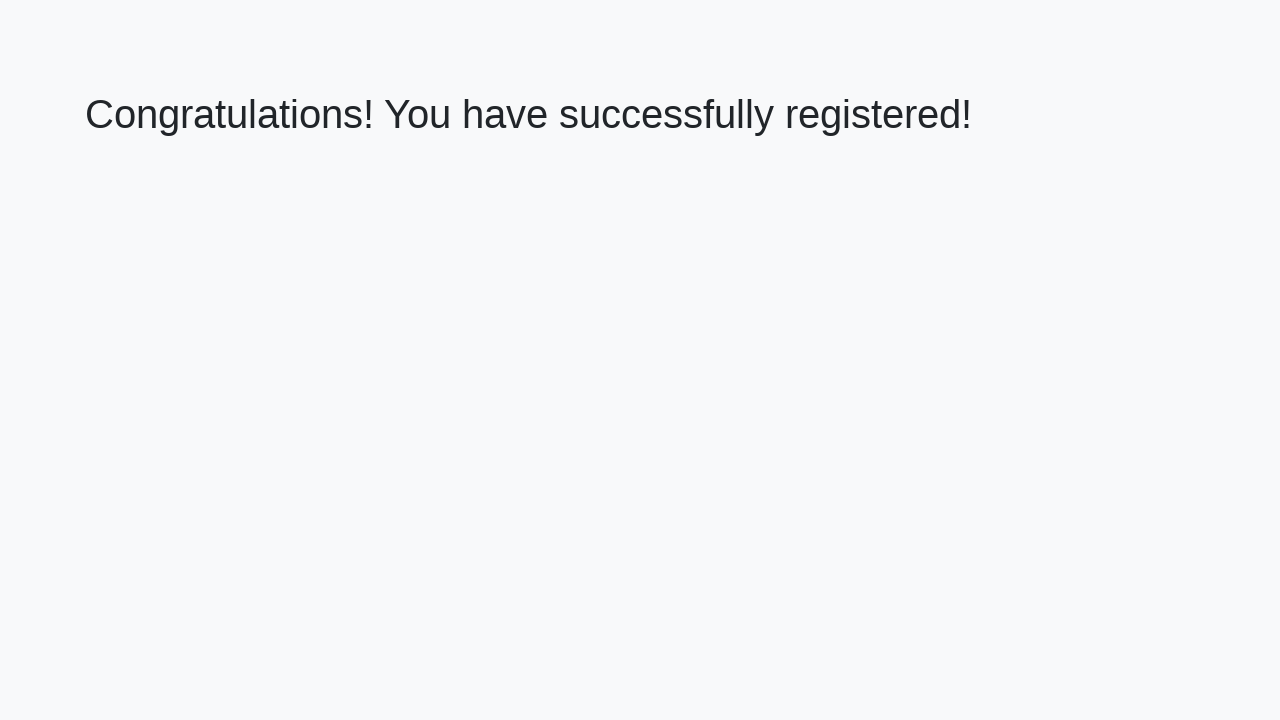

Success message loaded
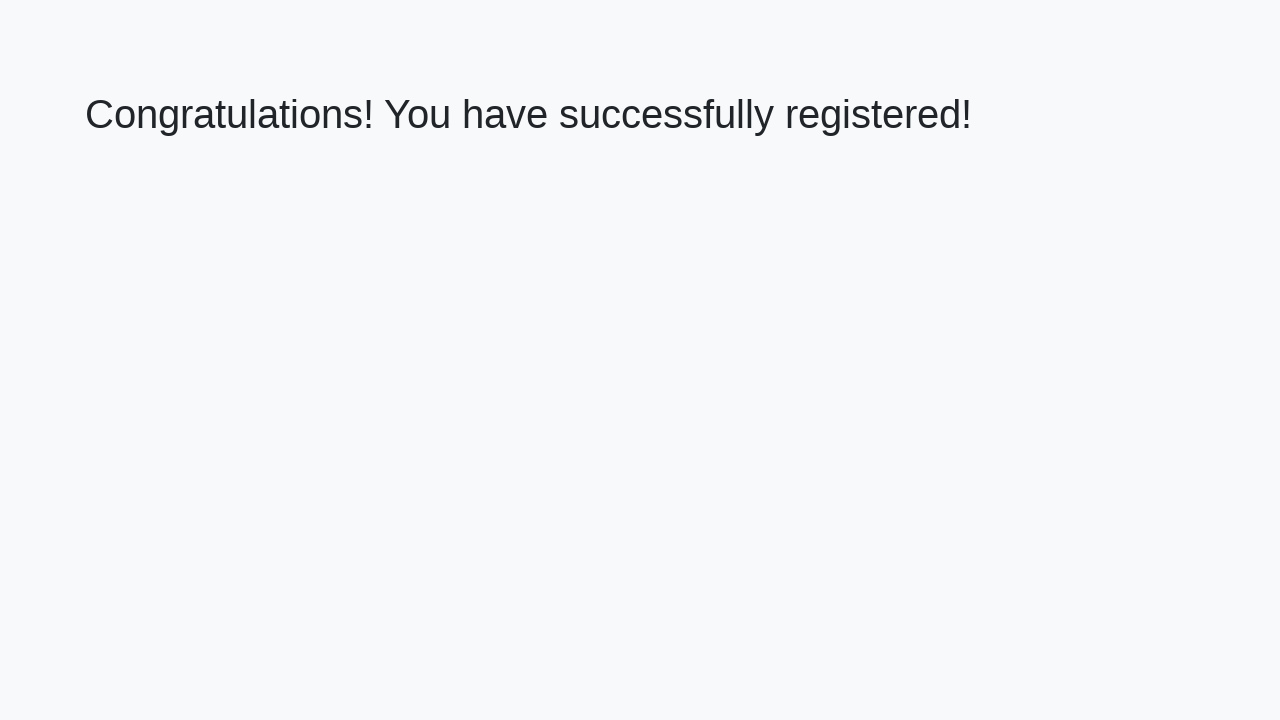

Retrieved success message text: 'Congratulations! You have successfully registered!'
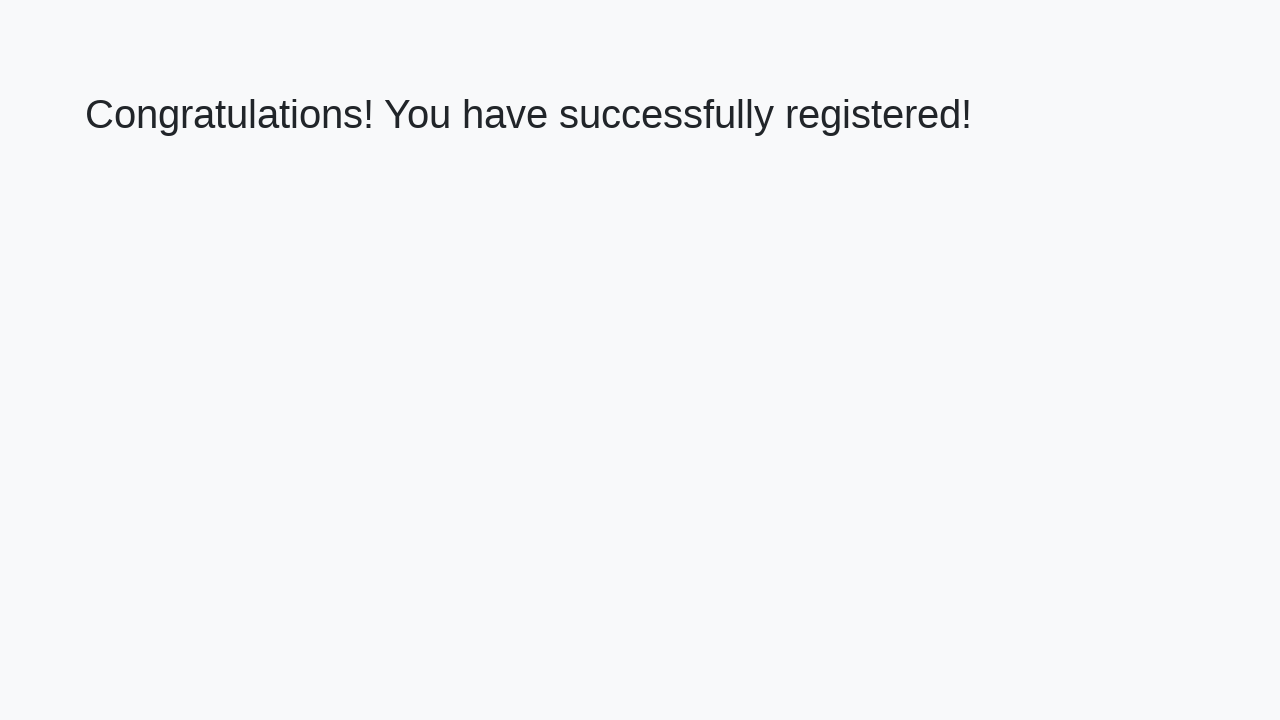

Verified success message matches expected text
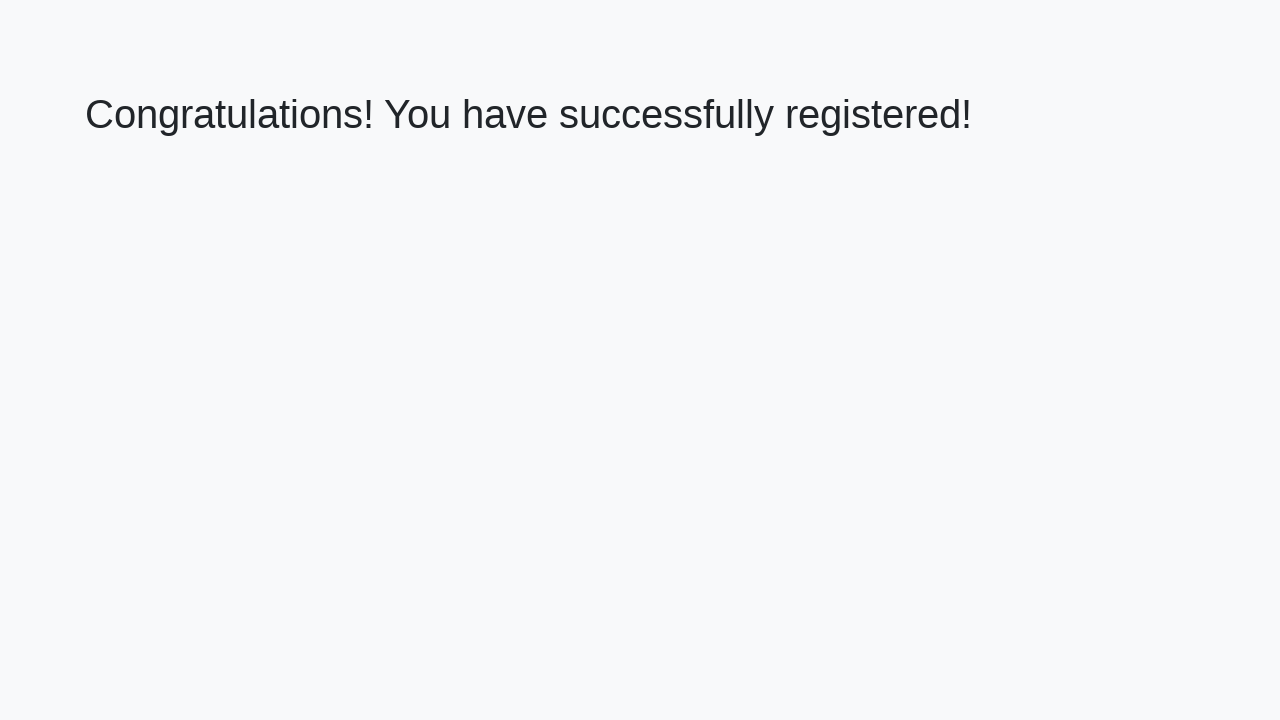

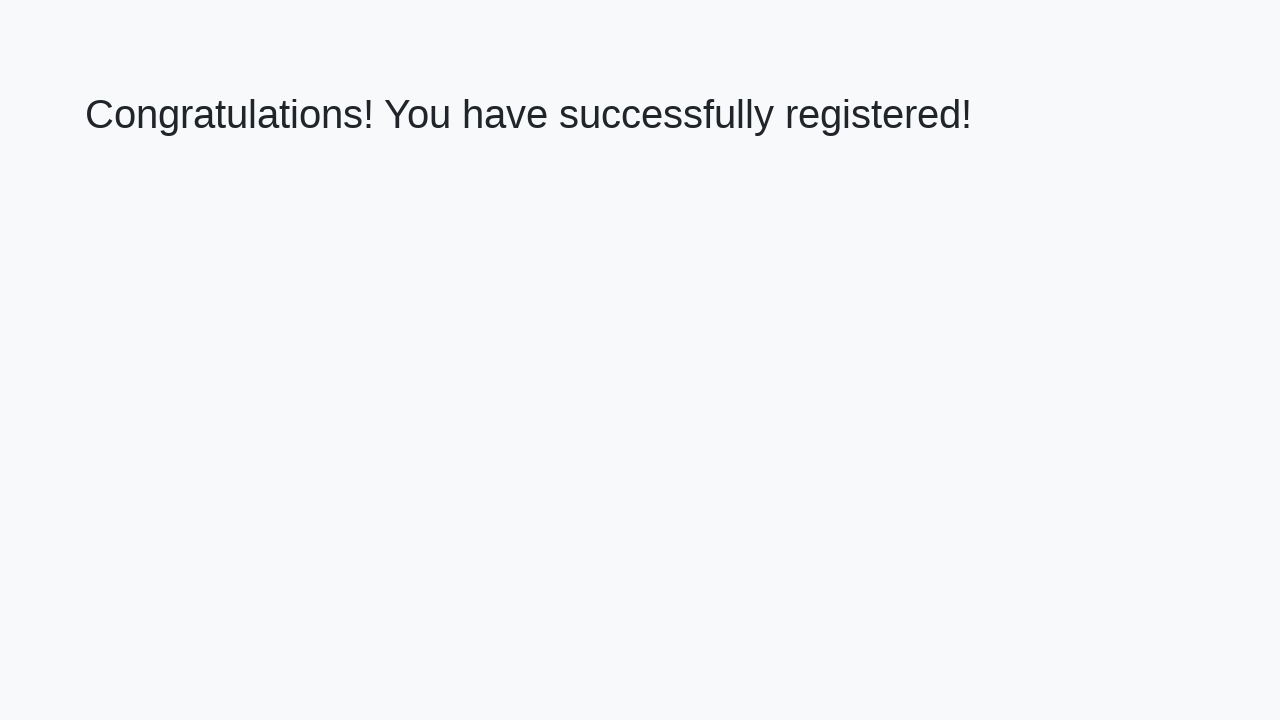